Navigates to DemoQA website, validates the home page, clicks on a banner to navigate to a registration page, and validates the registration page is displayed

Starting URL: https://demoqa.com/

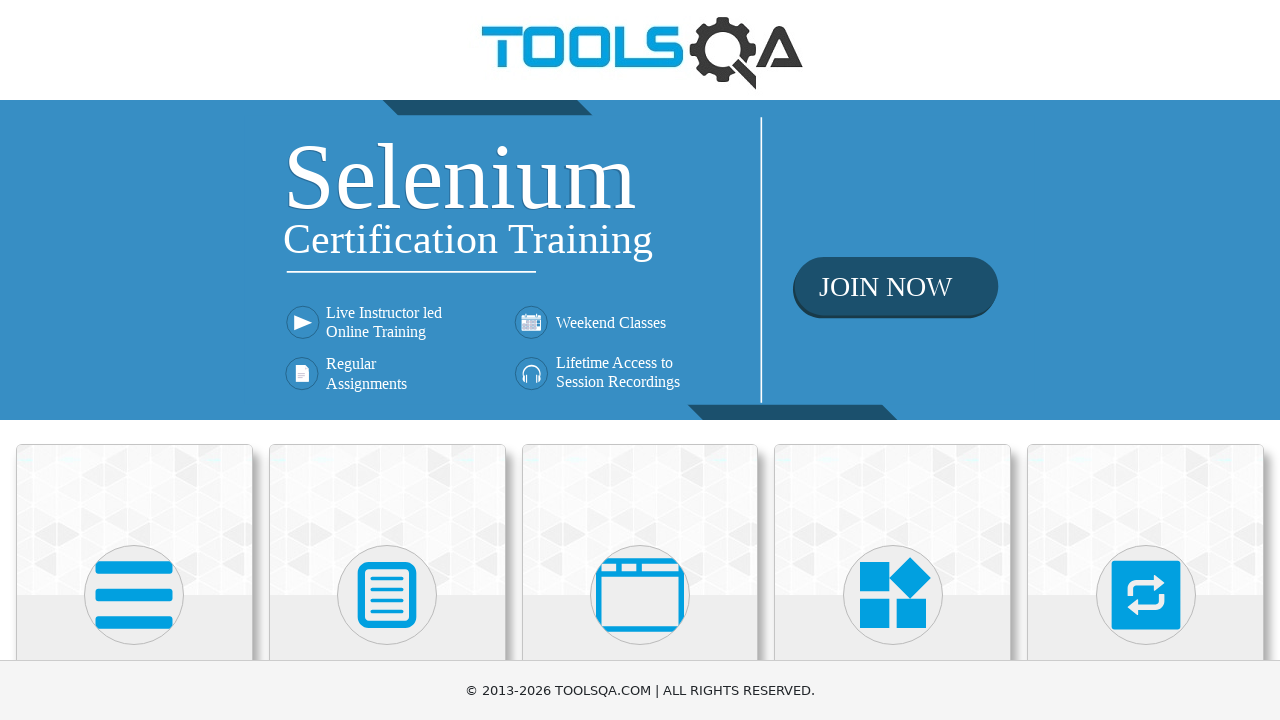

Navigated to DemoQA website
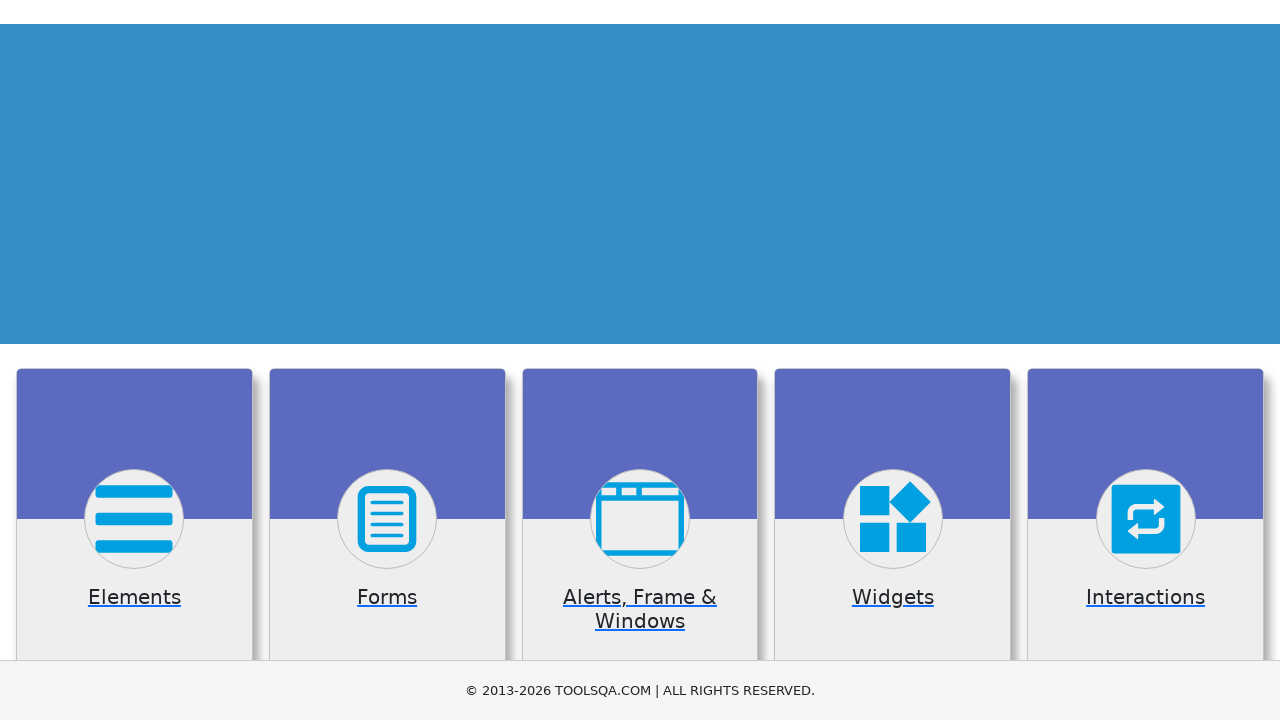

Located home page element
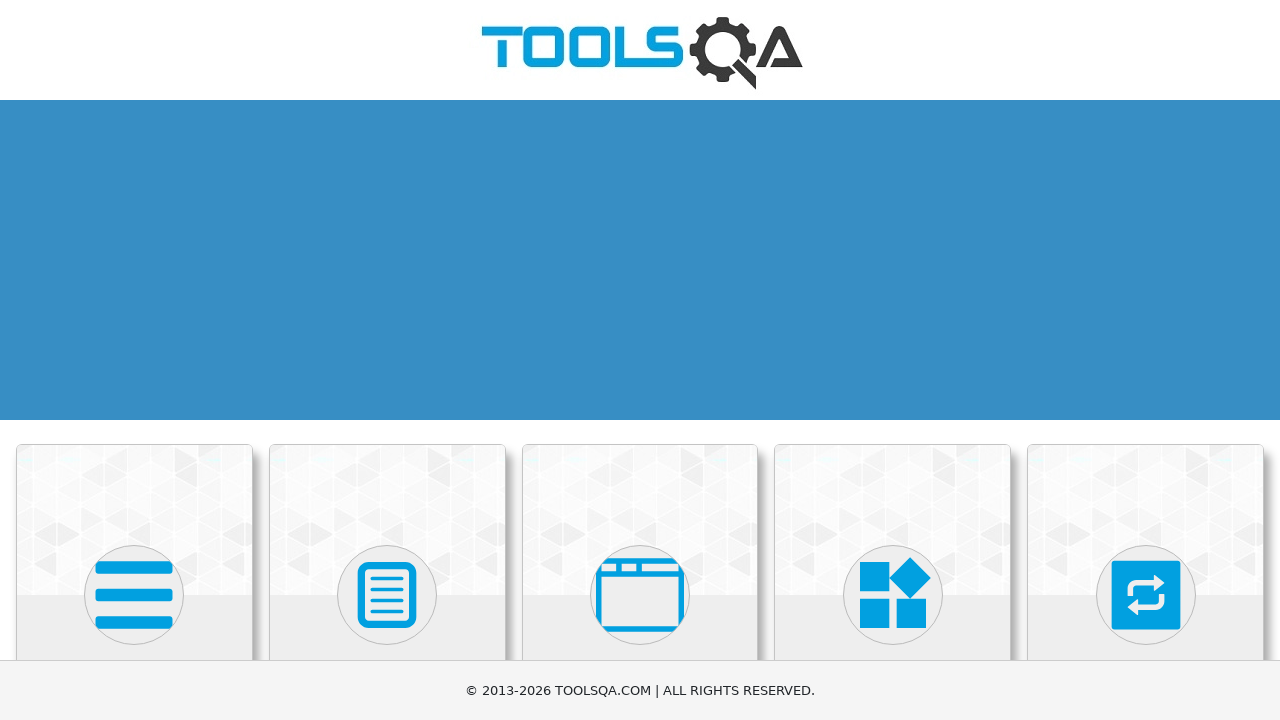

Home page validation failed - element is not visible
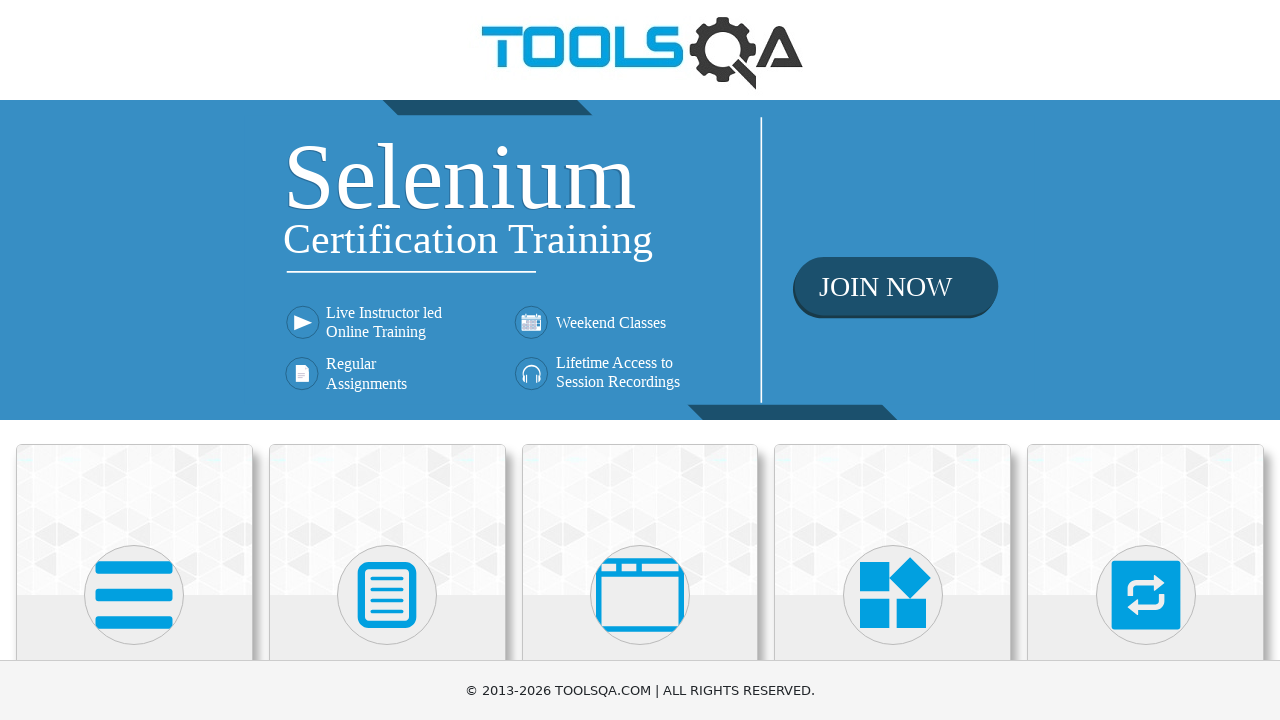

Clicked on banner image to navigate to registration page at (640, 260) on .banner-image
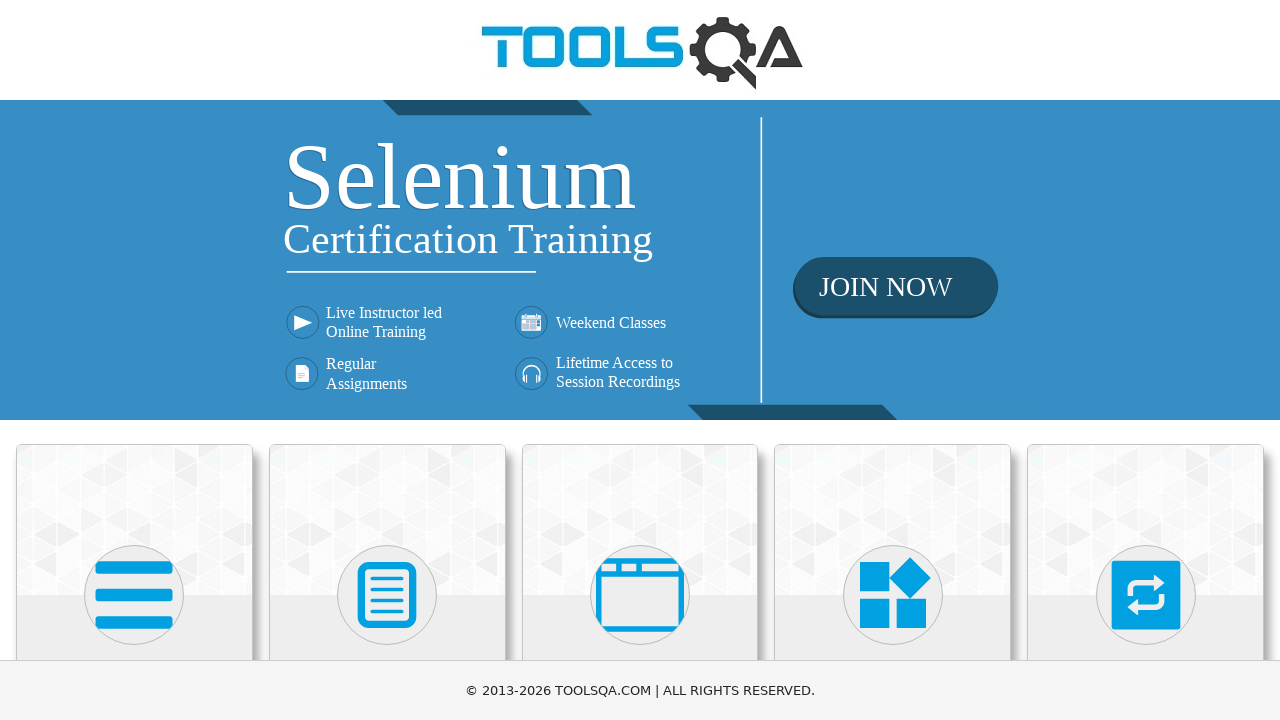

Located registration page element
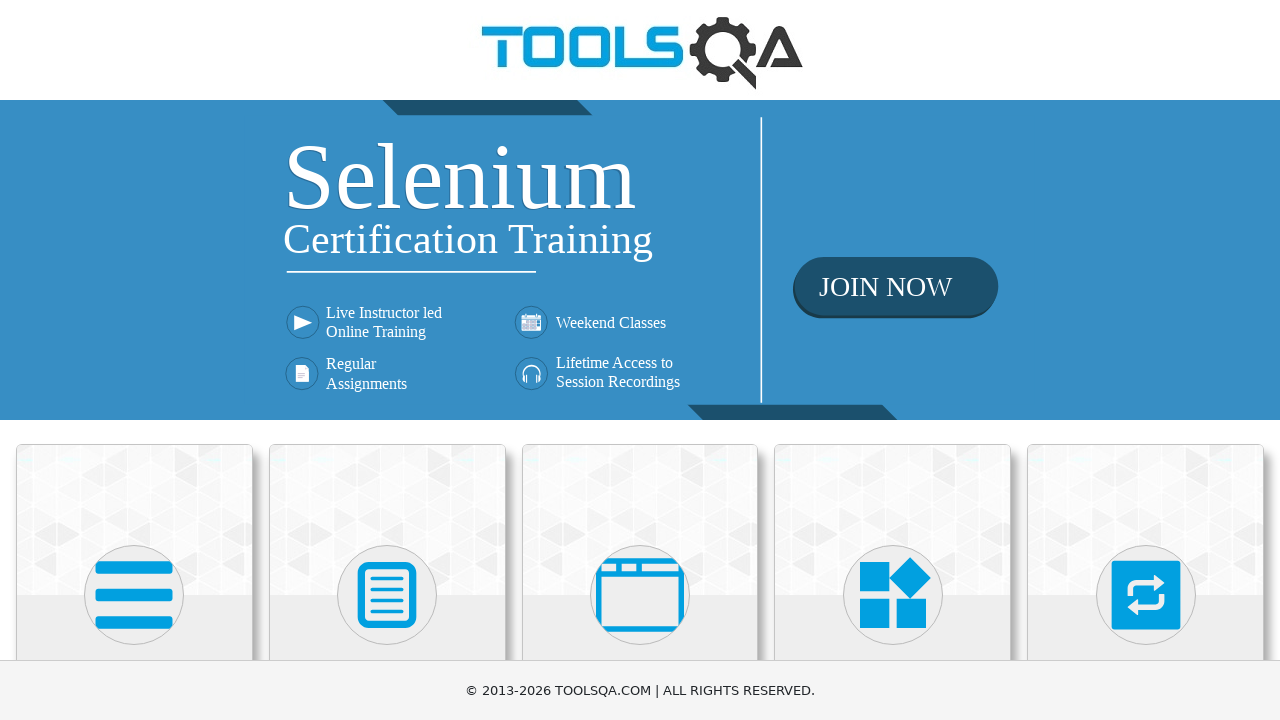

Registration page validated - element is visible
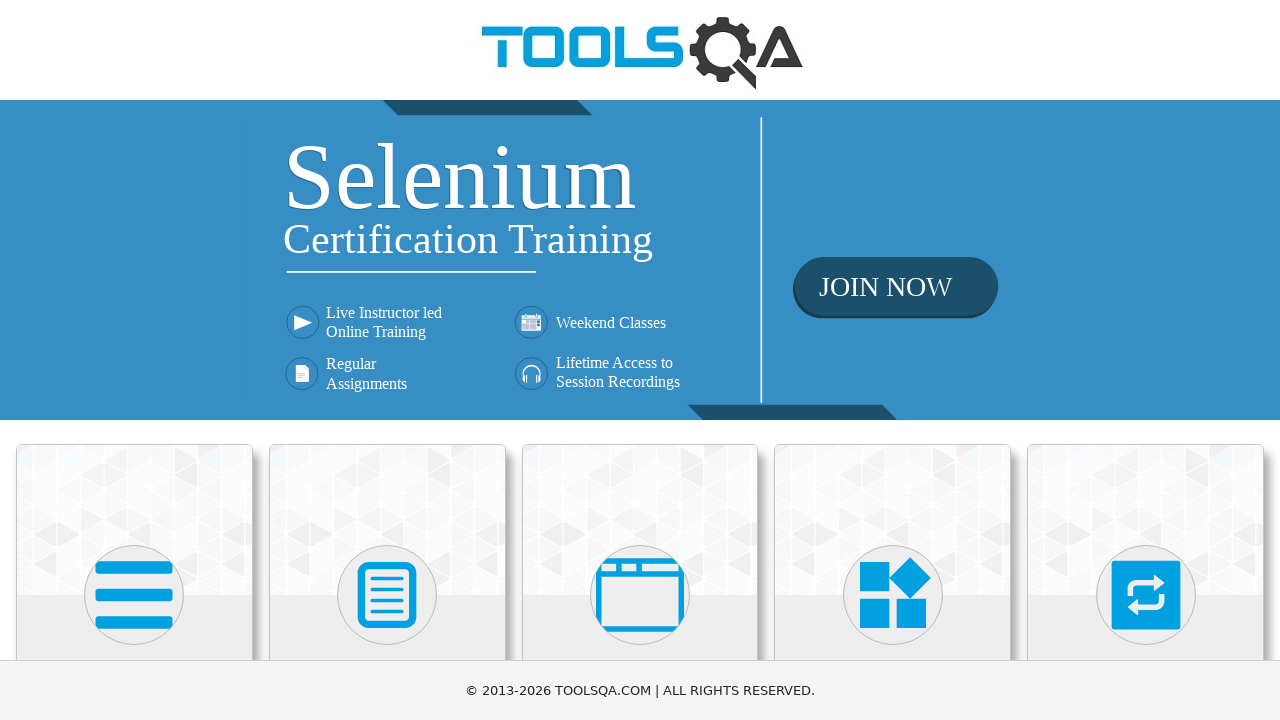

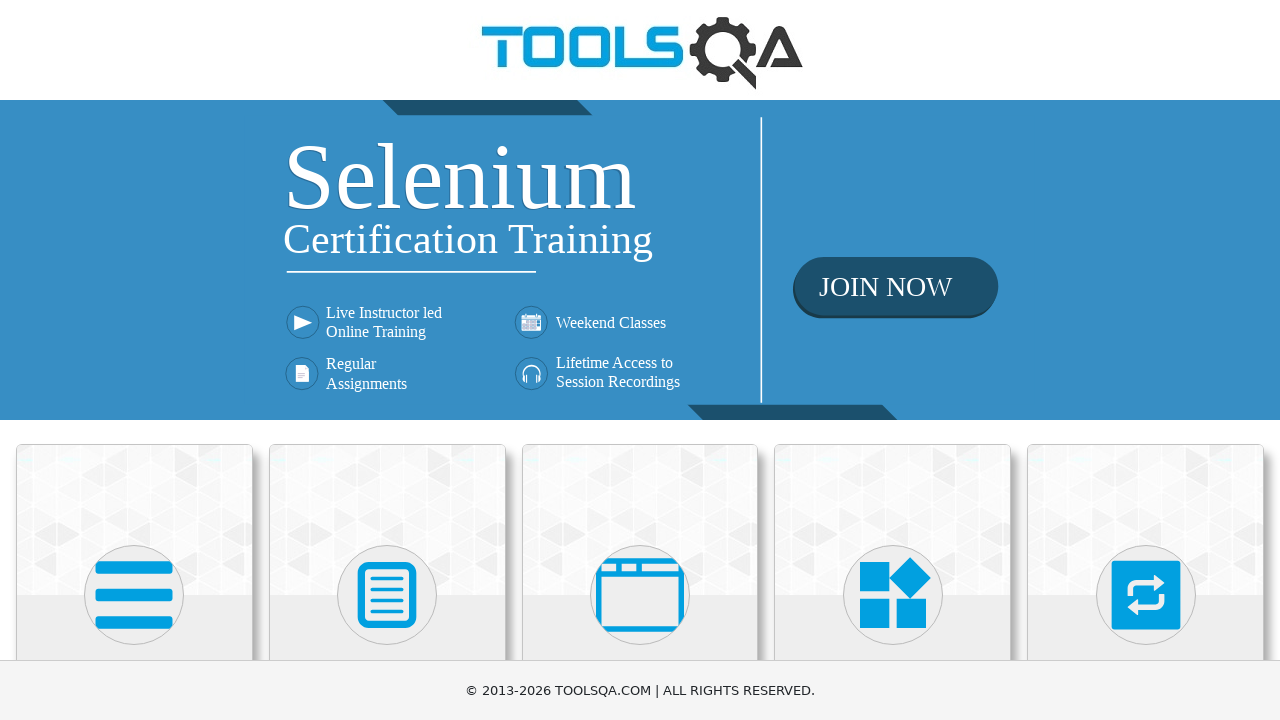